Tests the DemoQA Text Box form by filling in name, email with various formats, current address, and permanent address fields, then submitting the form.

Starting URL: https://demoqa.com

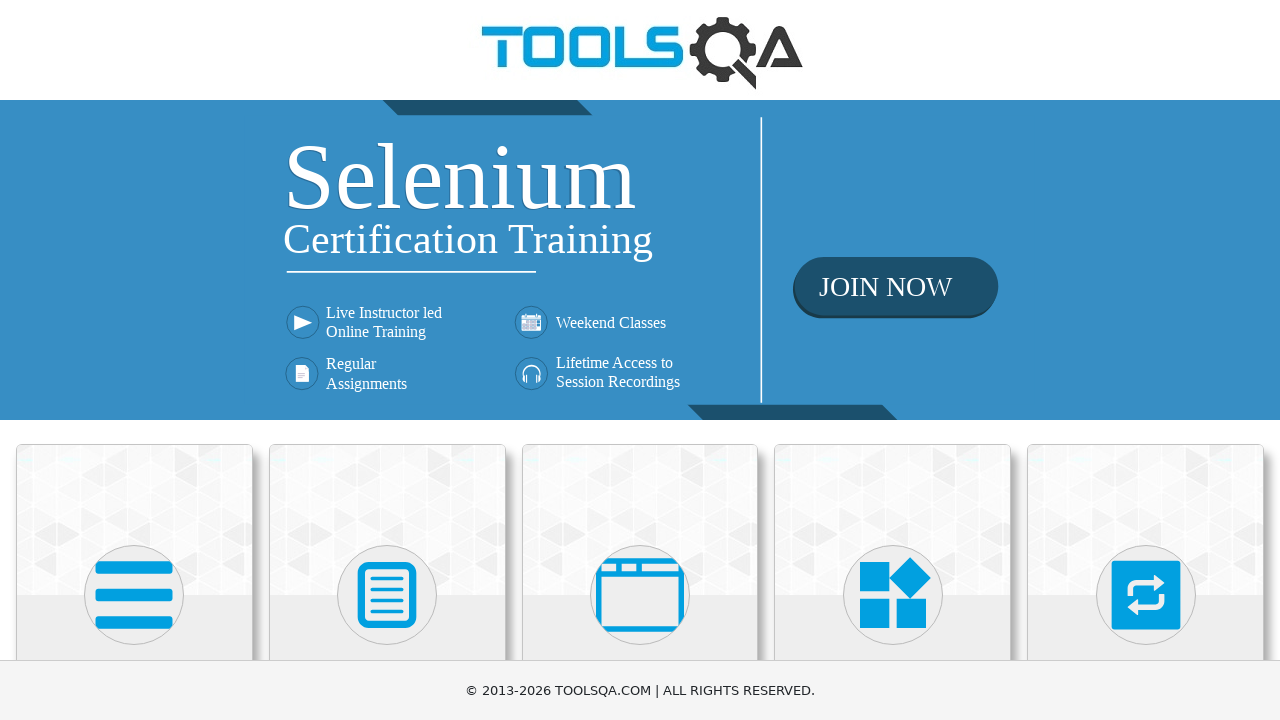

Clicked on Elements card at (134, 595) on (//div[@class='avatar mx-auto white'])[1]
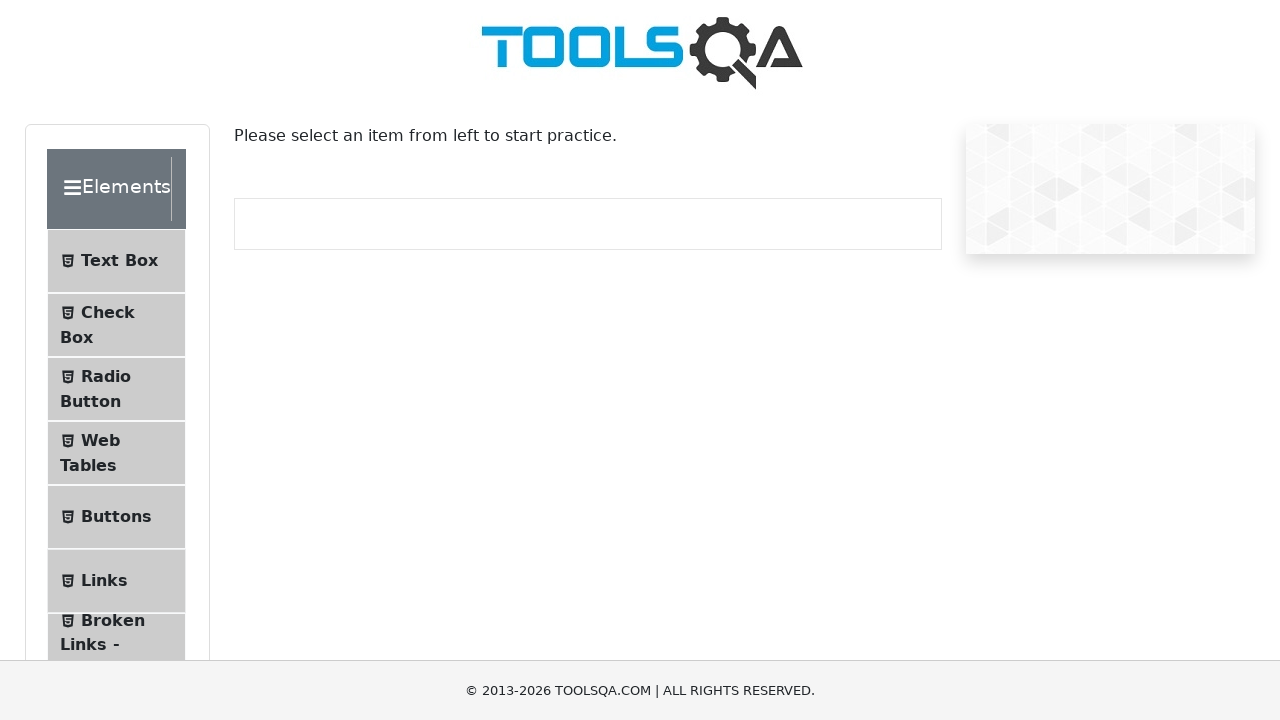

Clicked on Text Box submenu at (116, 261) on #item-0
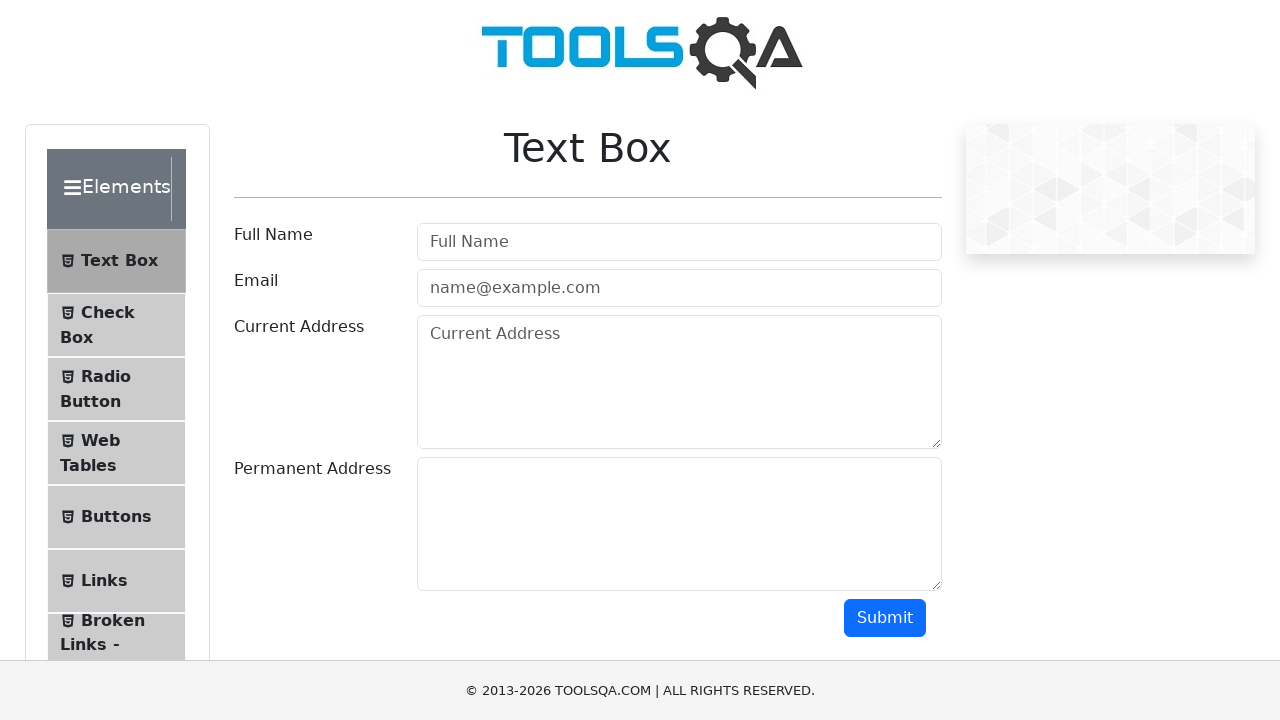

Scrolled down to reveal the form
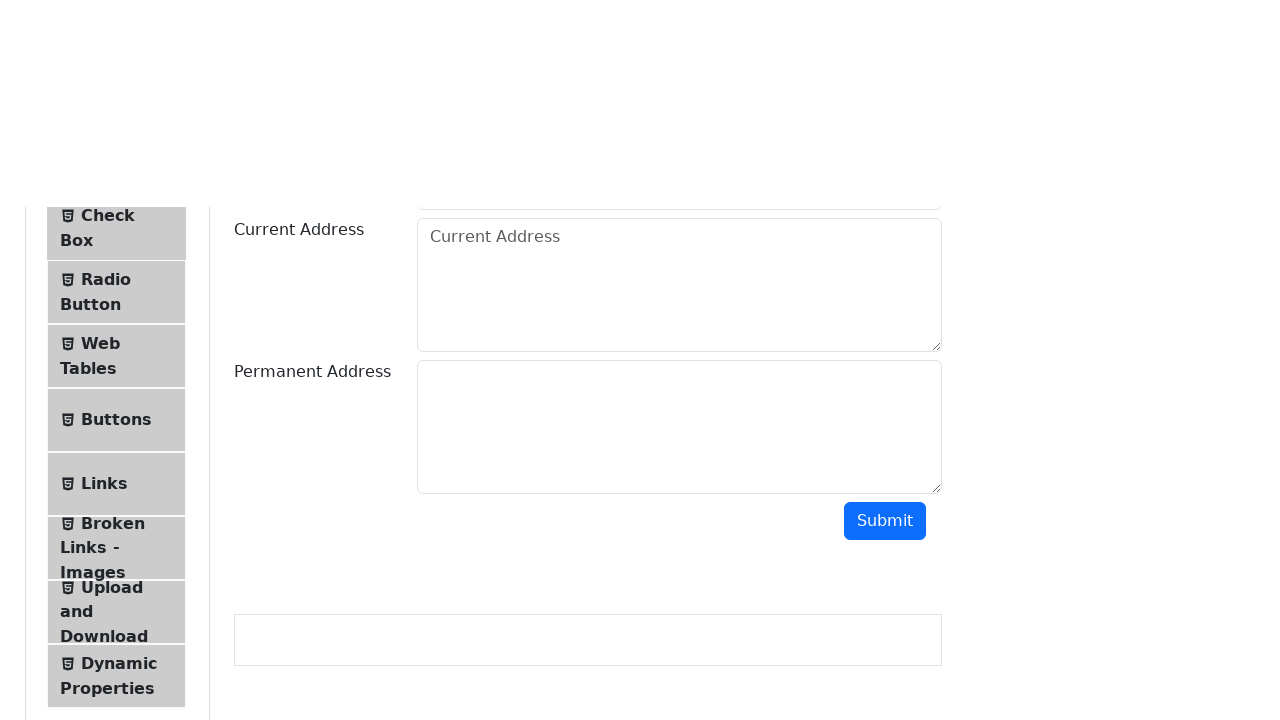

Filled full name field with 'John Doe' on #userName
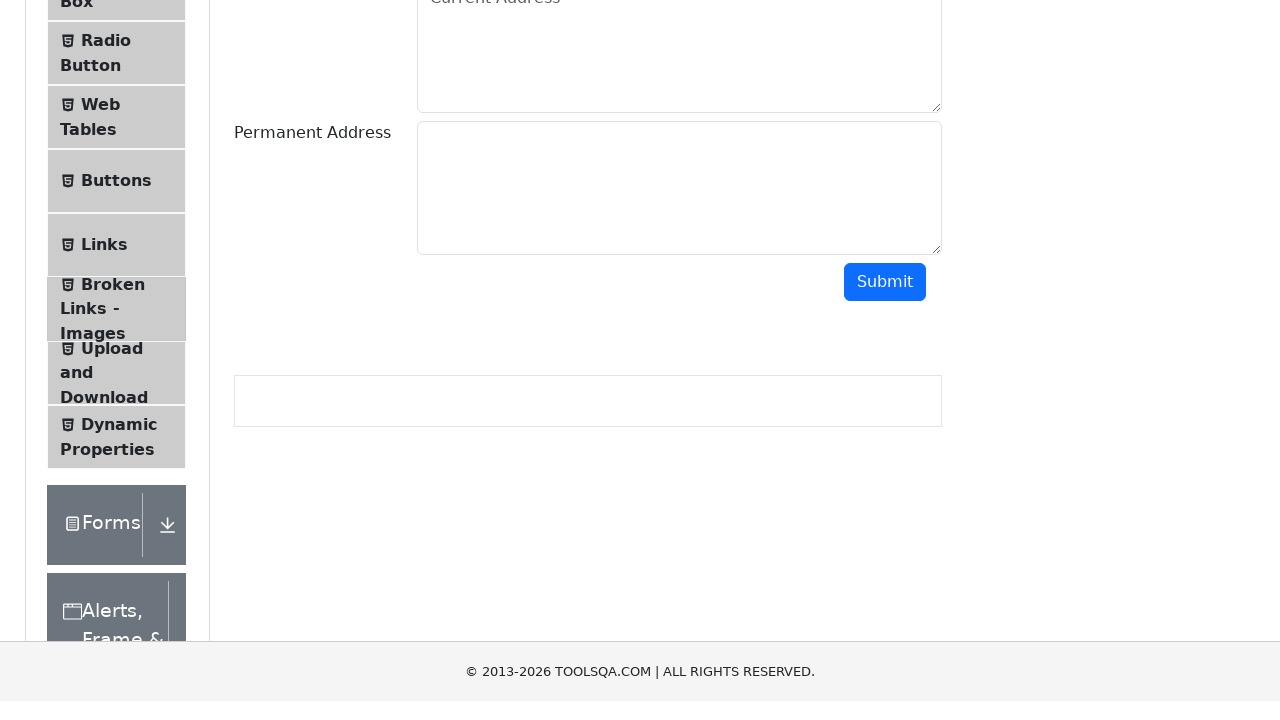

Filled email field with invalid format 'invalidemail' on #userEmail
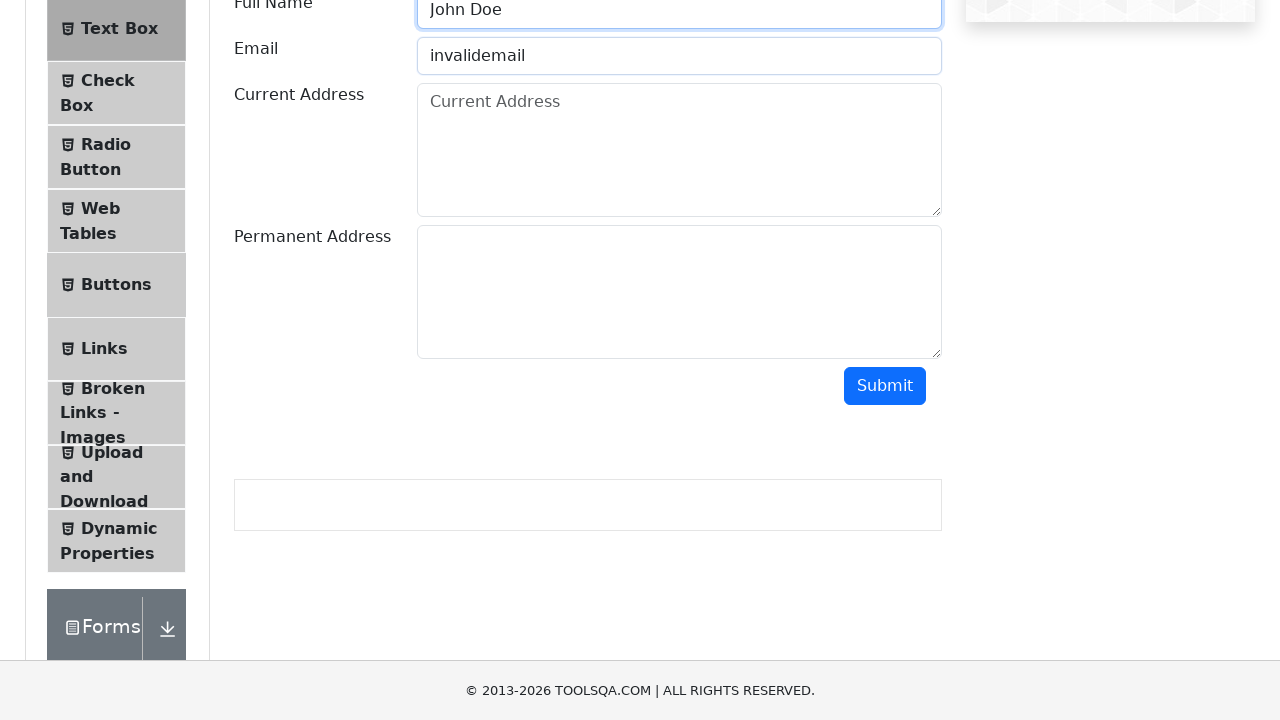

Clicked submit button with invalid email at (885, 386) on #submit
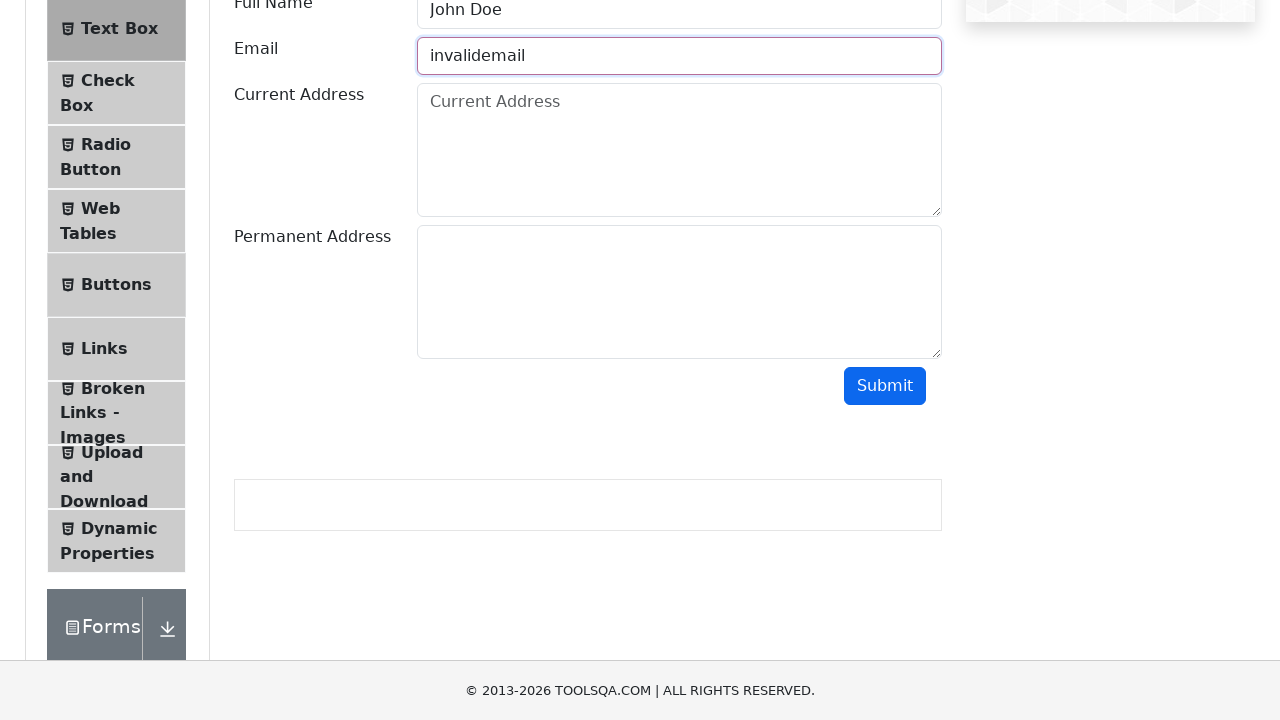

Cleared email field on #userEmail
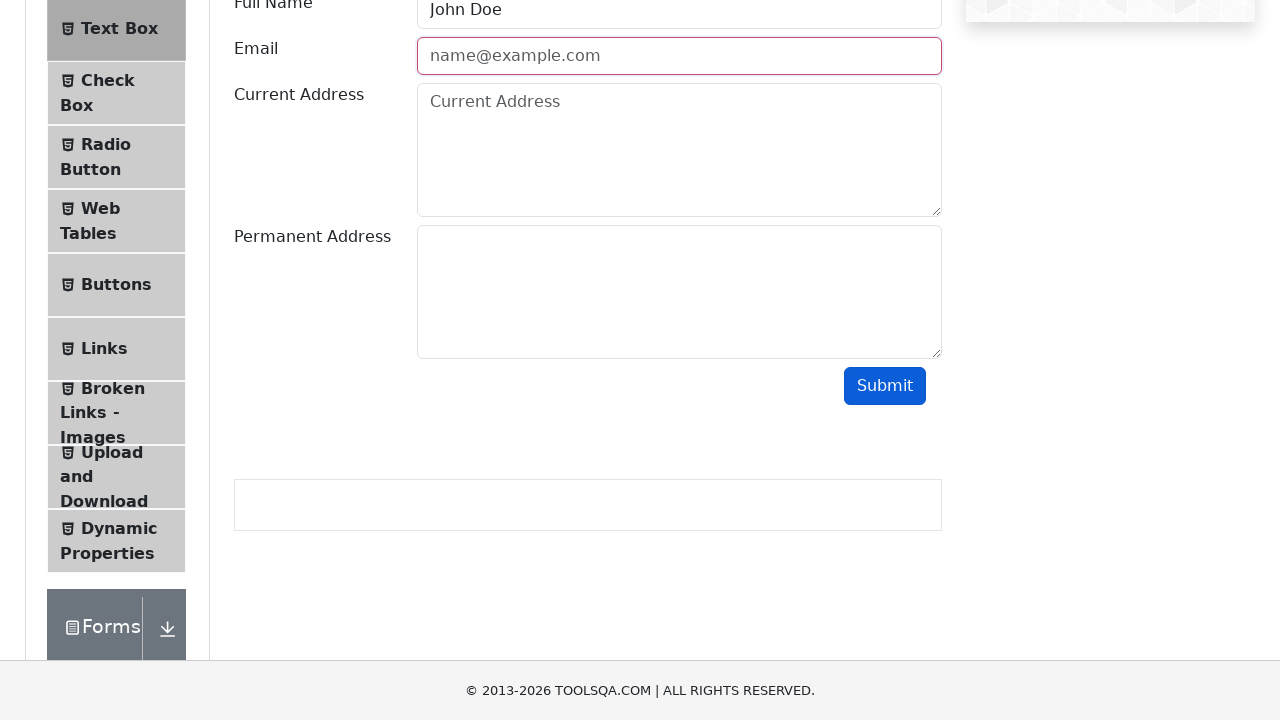

Filled email field with partial email 'test@' on #userEmail
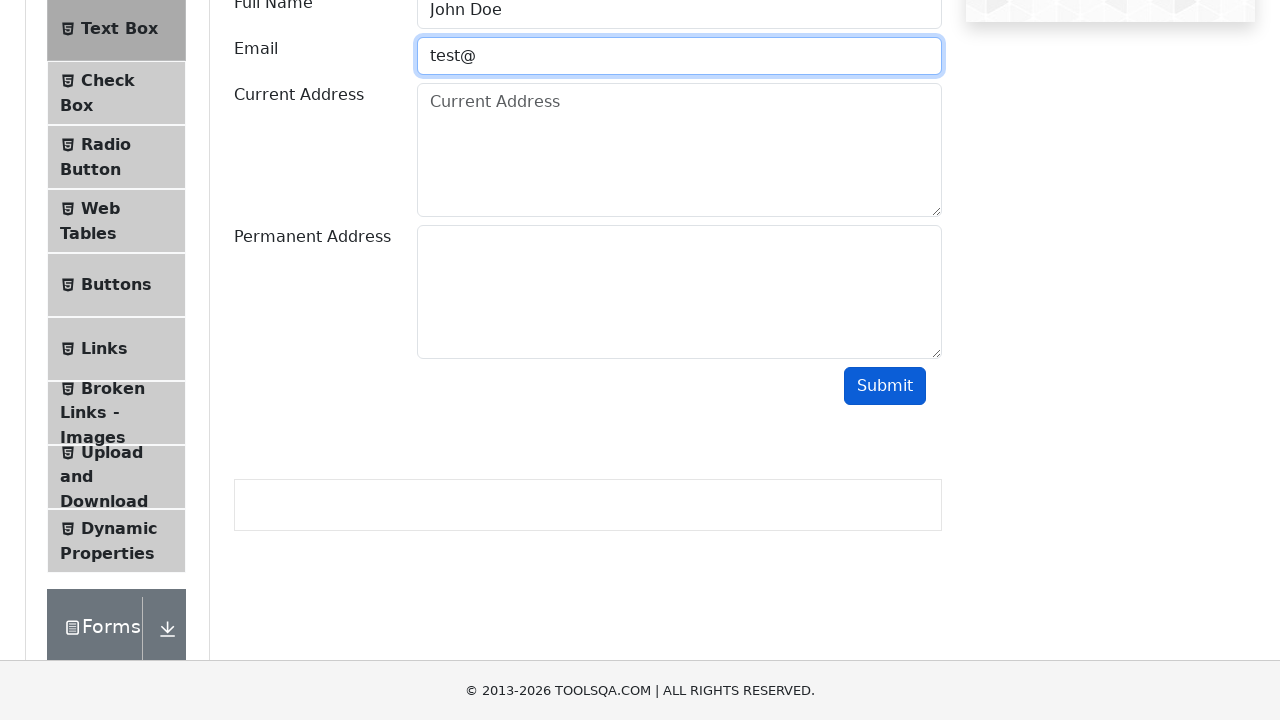

Clicked submit button with partial email 'test@' at (885, 386) on #submit
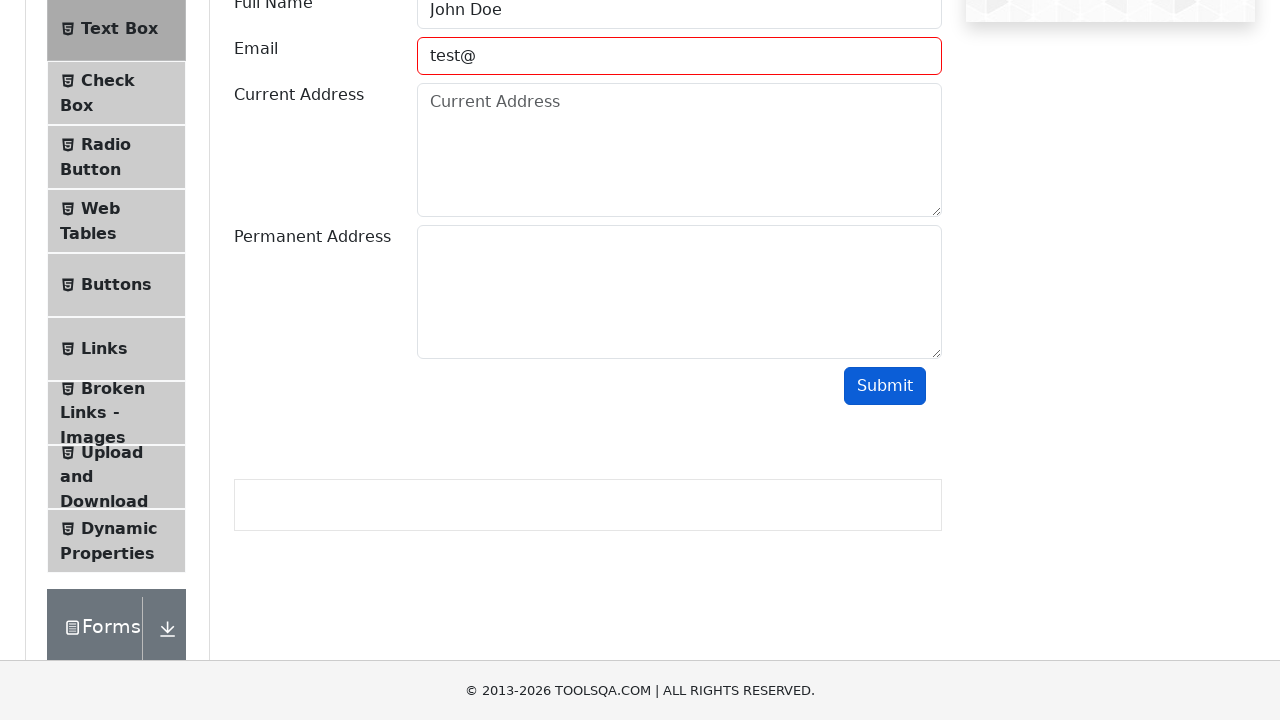

Cleared email field on #userEmail
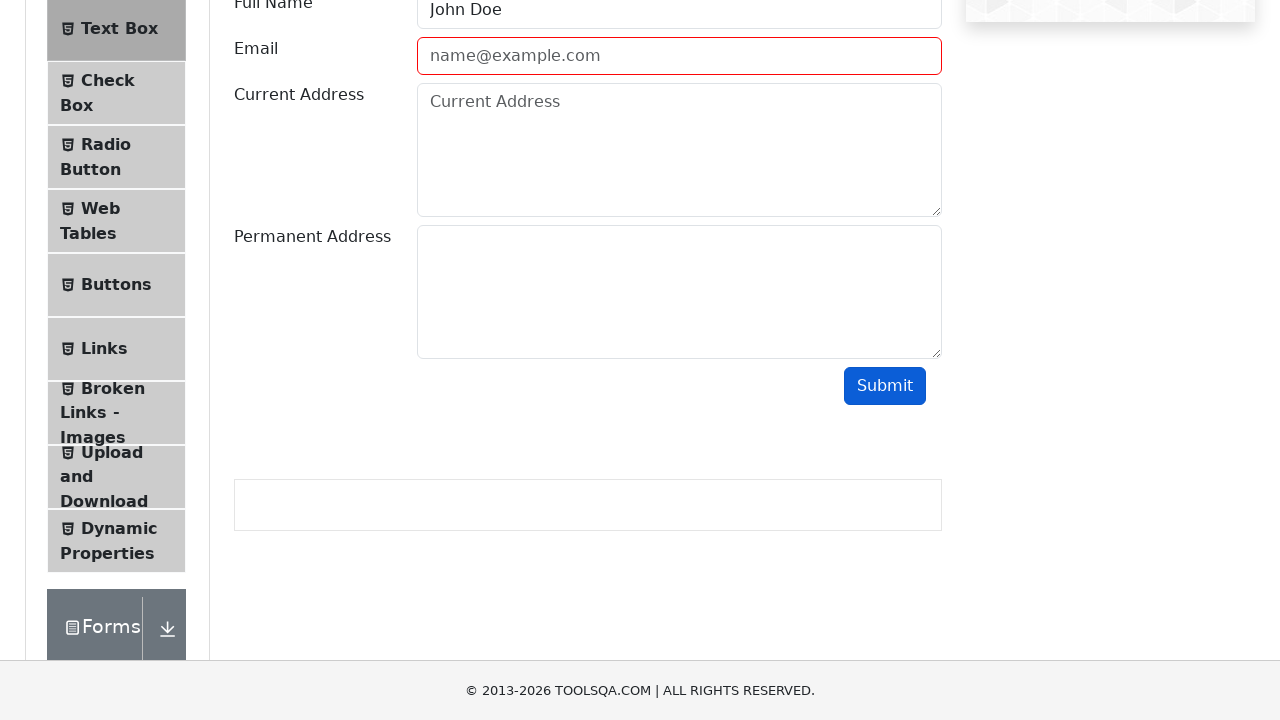

Filled email field with partial email 'test@domain' on #userEmail
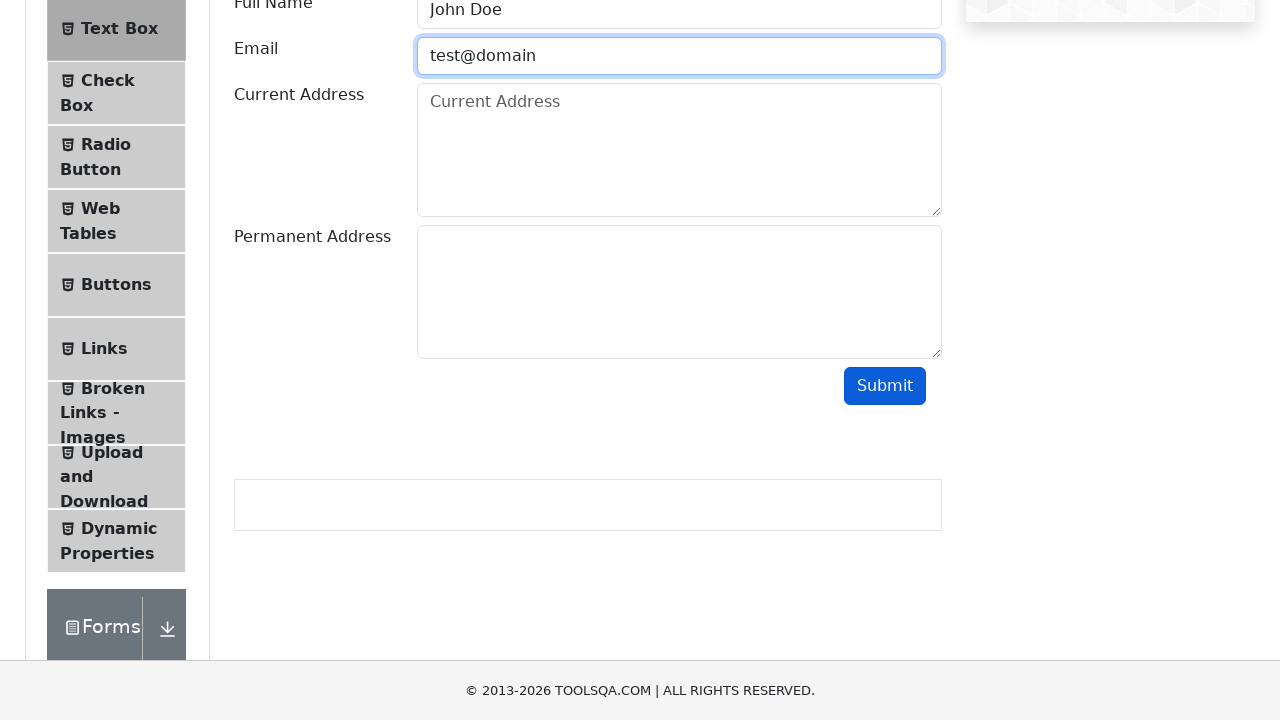

Clicked submit button with partial email 'test@domain' at (885, 386) on #submit
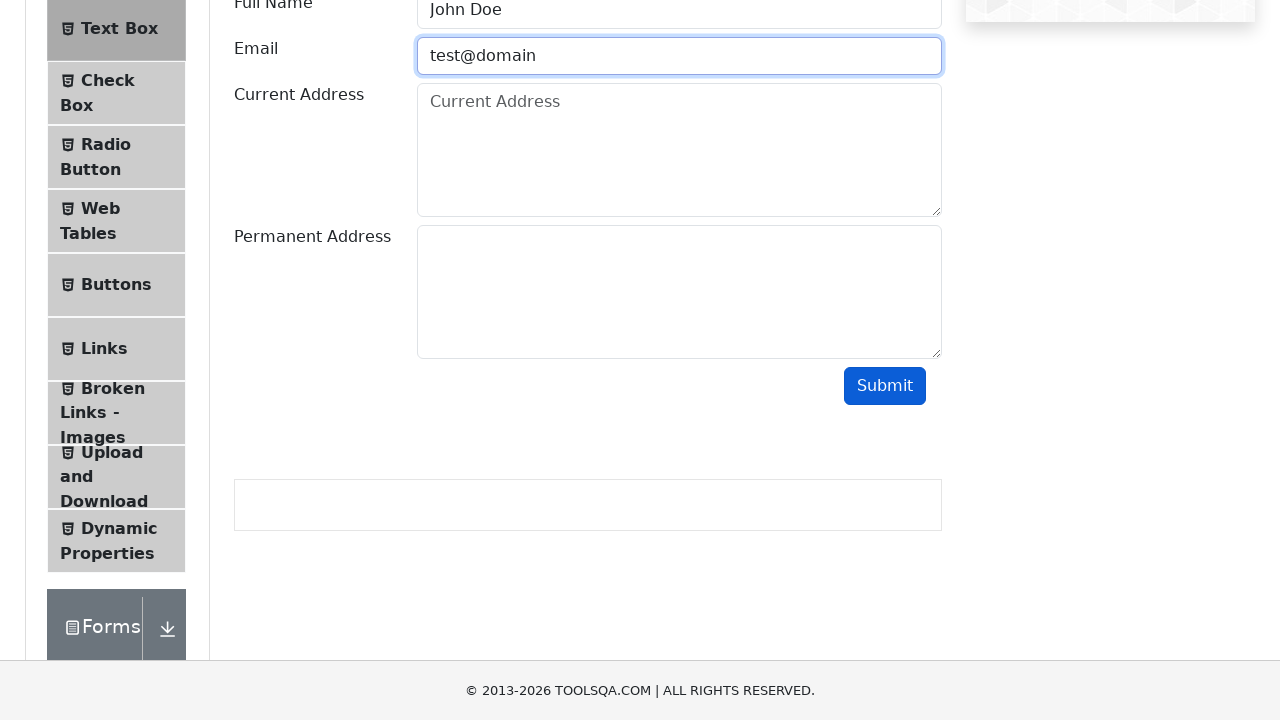

Cleared email field on #userEmail
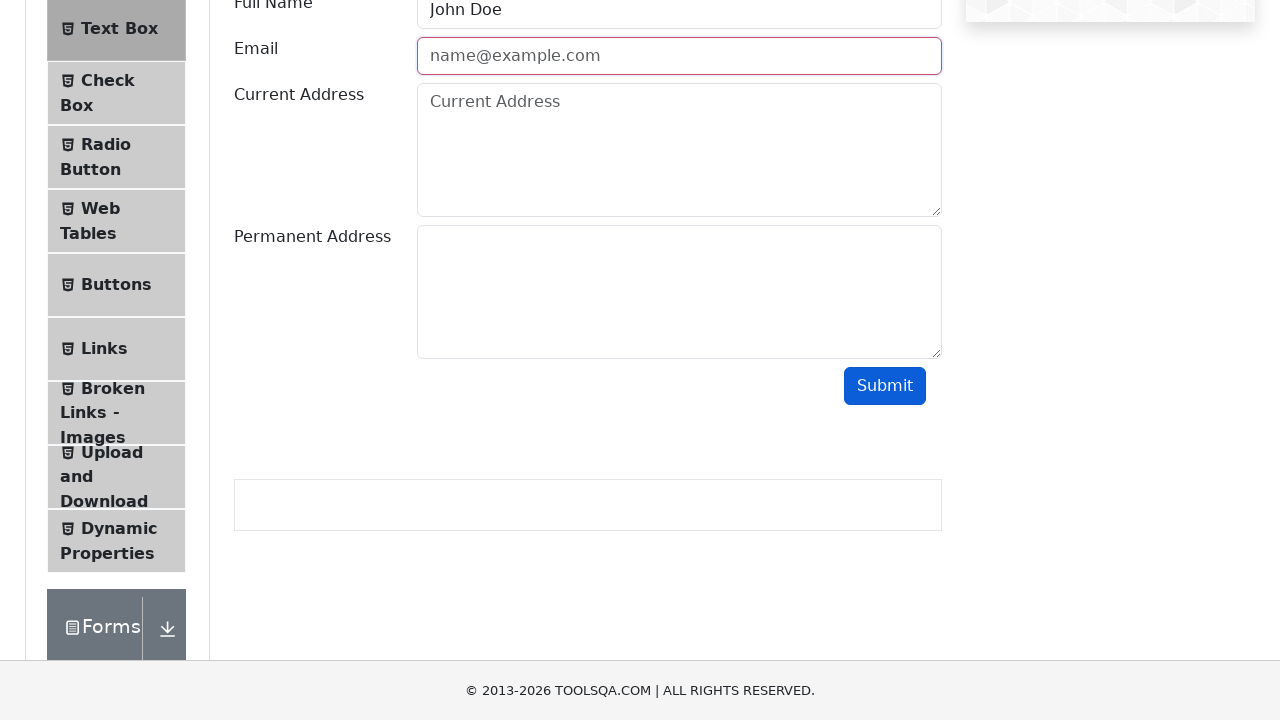

Filled email field with valid email 'testuser@example.com' on #userEmail
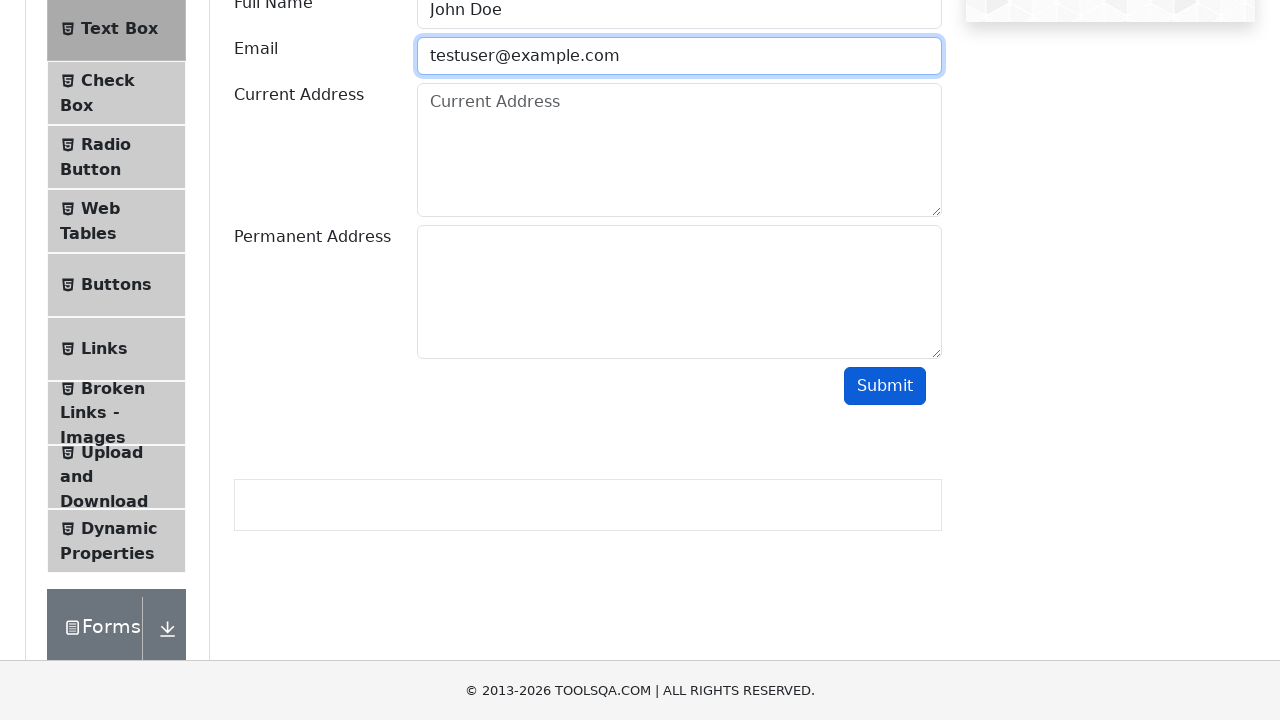

Filled current address field with '123 Test Street, Test City' on #currentAddress
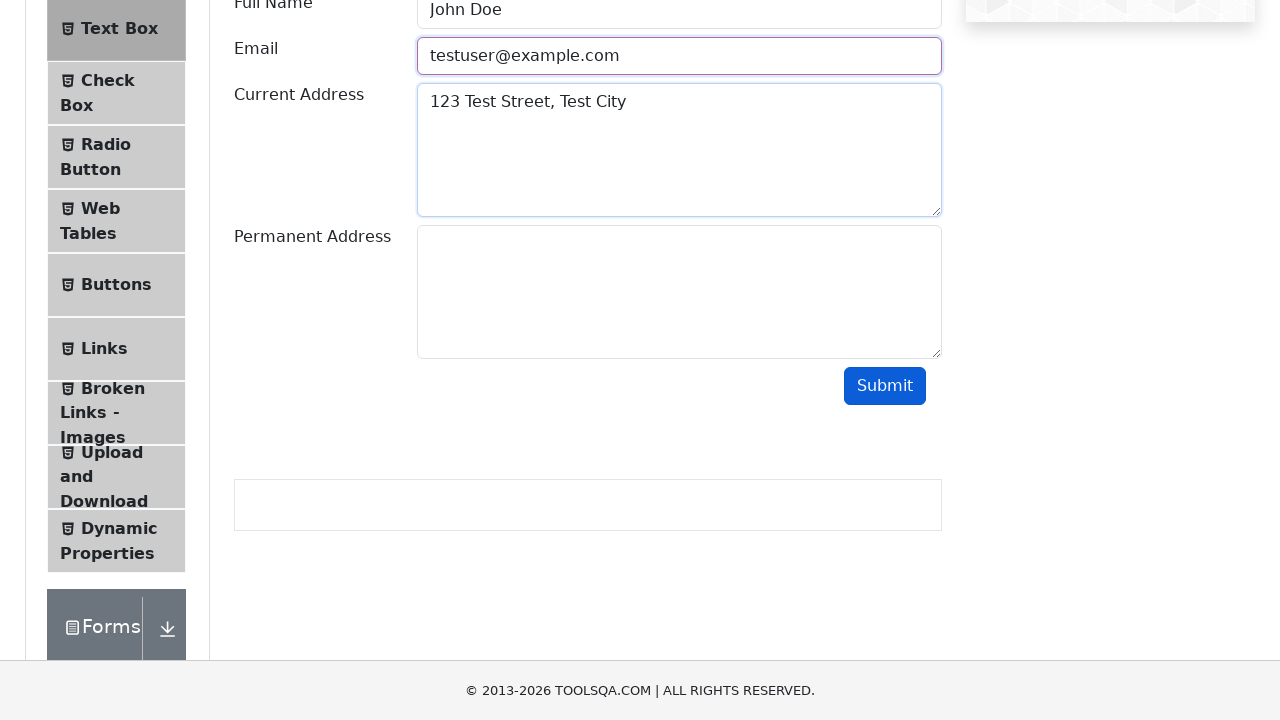

Filled permanent address field with '456 Permanent Ave, Perm City' on #permanentAddress
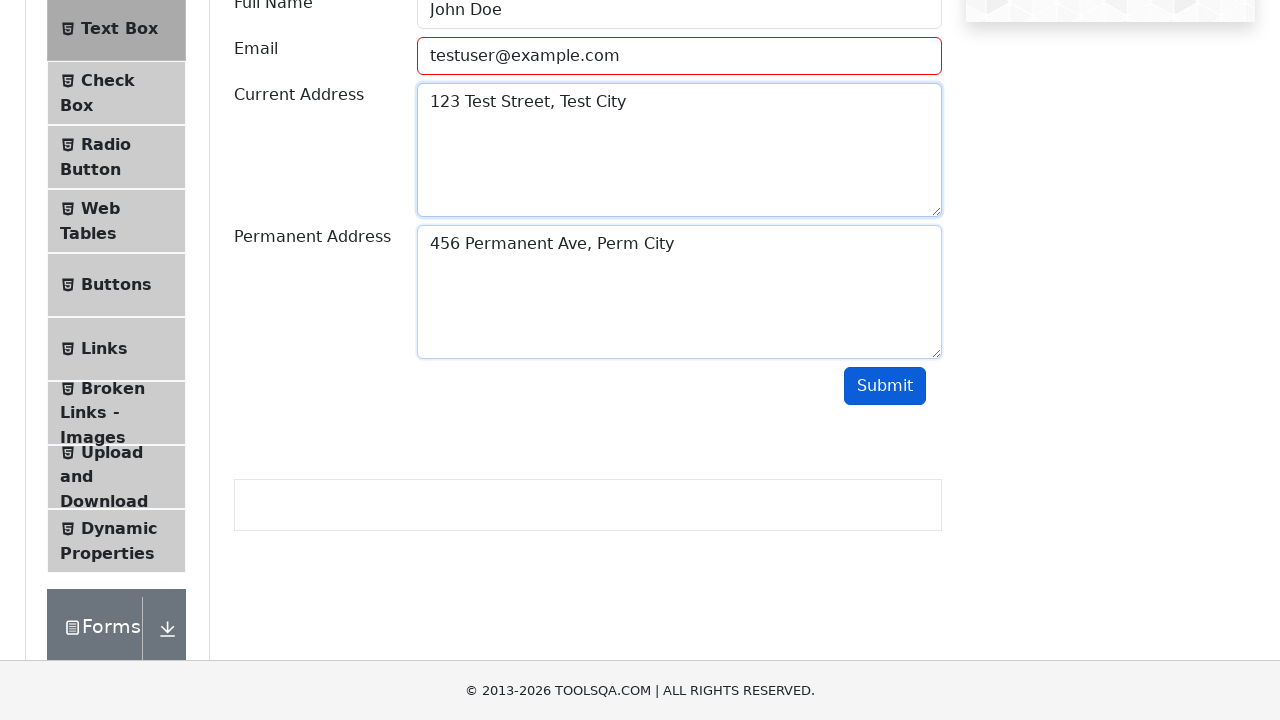

Clicked submit button to submit the form with all valid data at (885, 386) on #submit
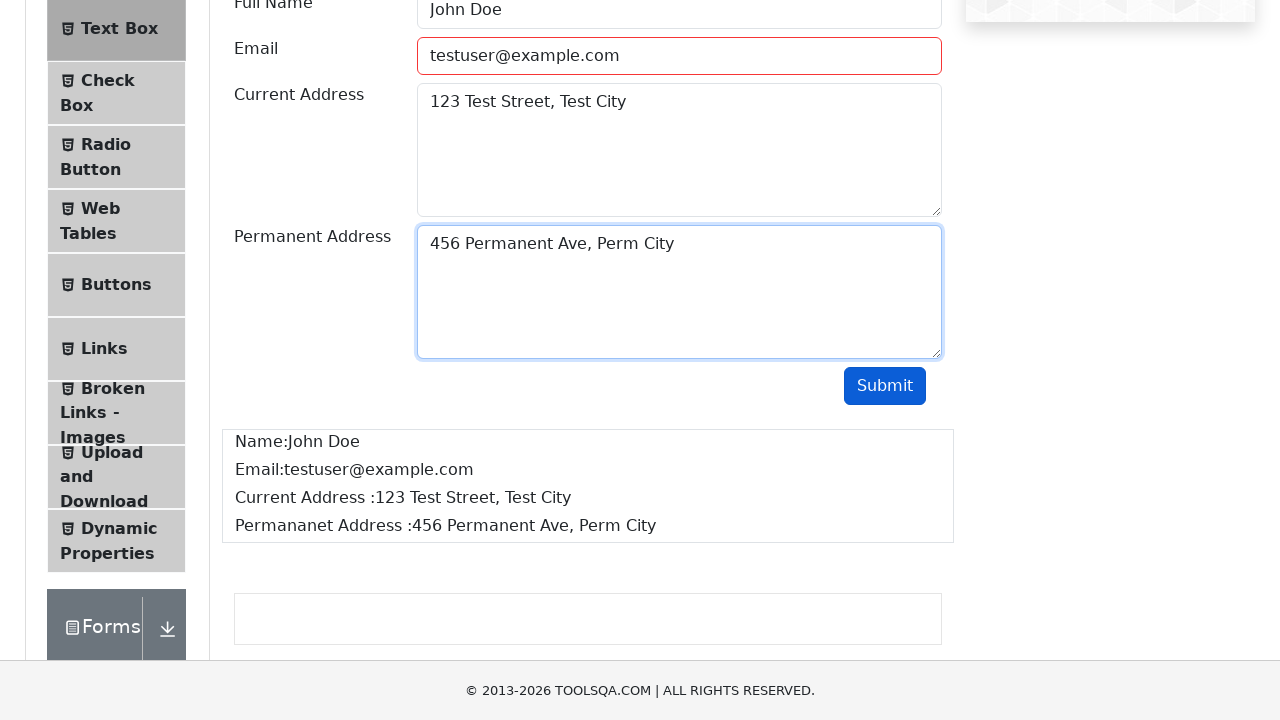

Waited for form output to appear
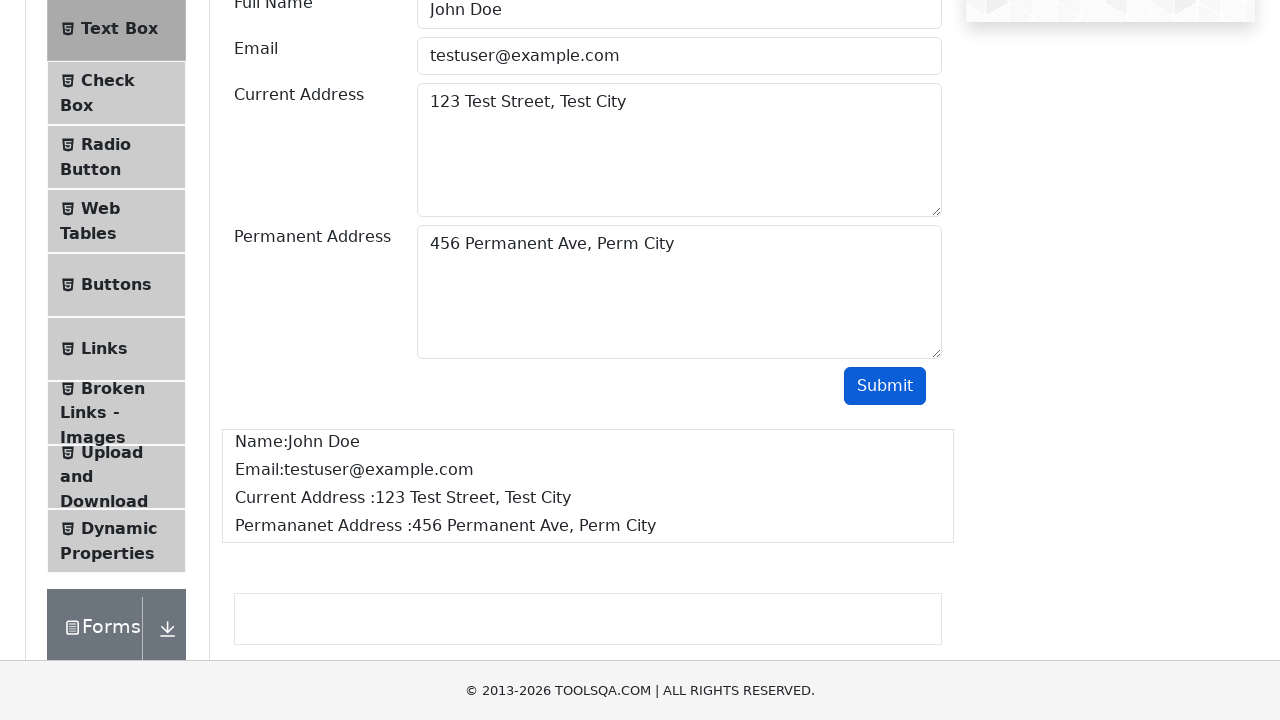

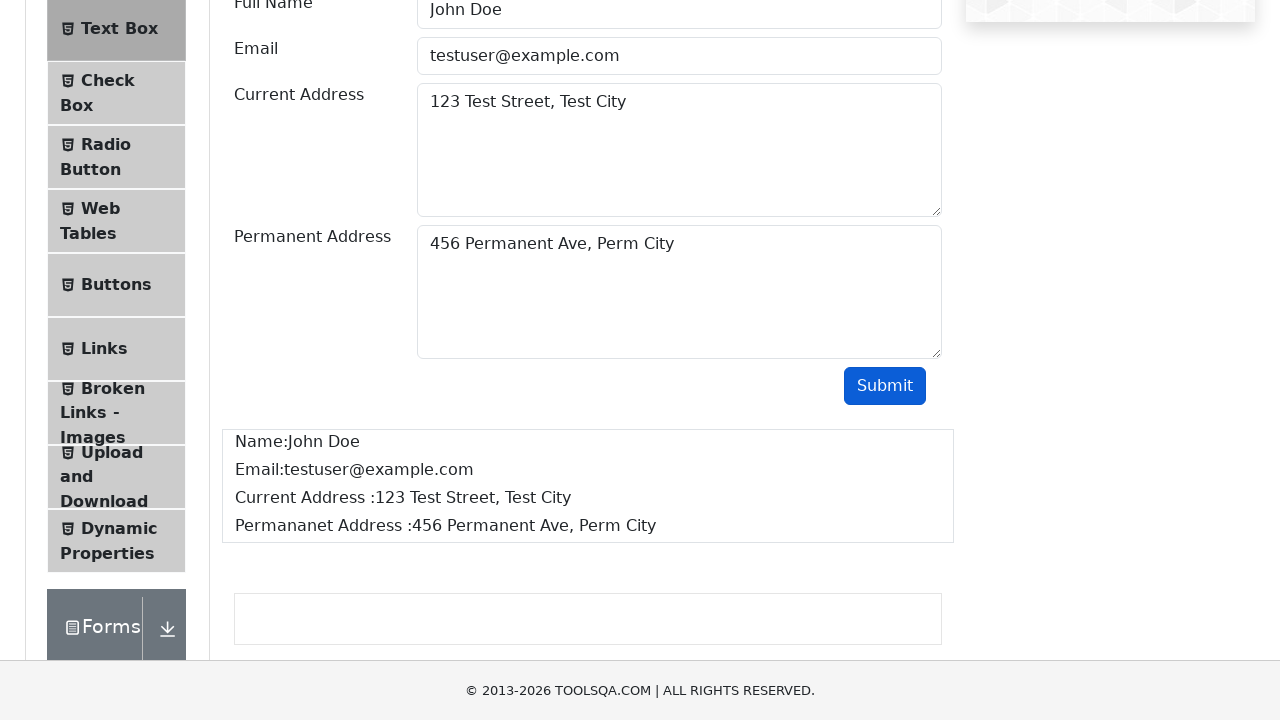